Clicks on the Right button on the buttons test page

Starting URL: https://formy-project.herokuapp.com/buttons

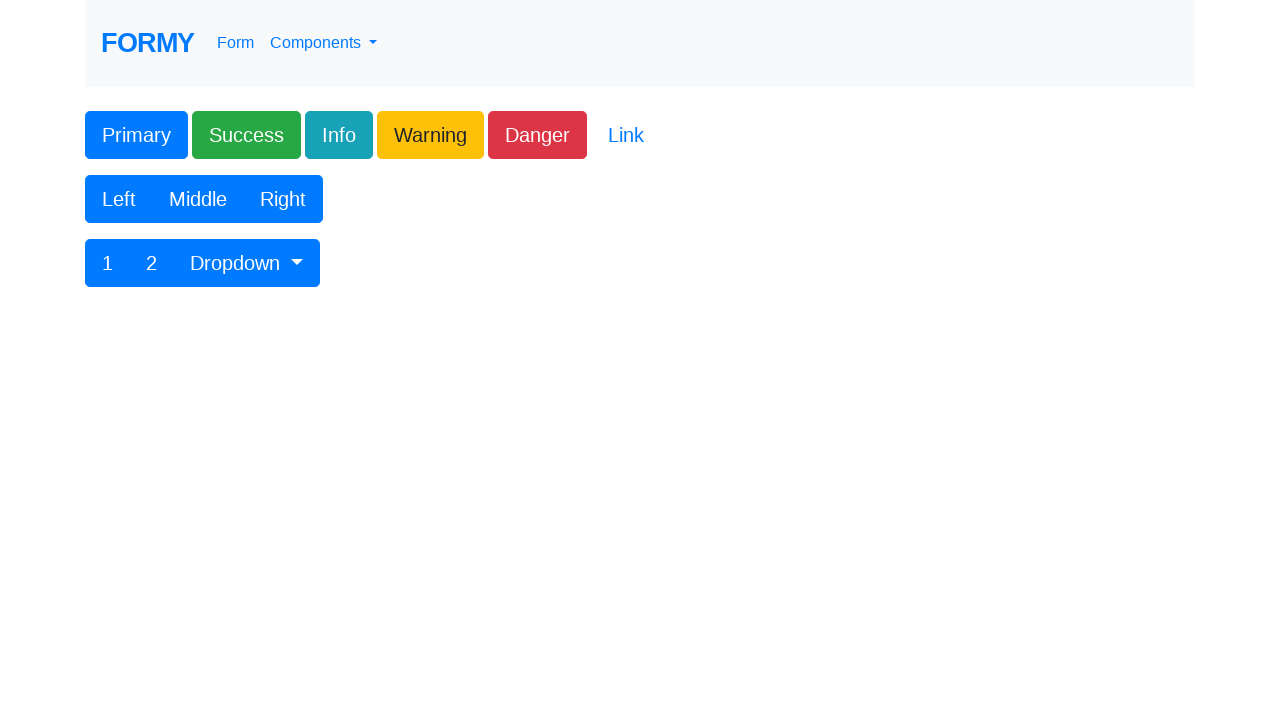

Navigated to buttons test page
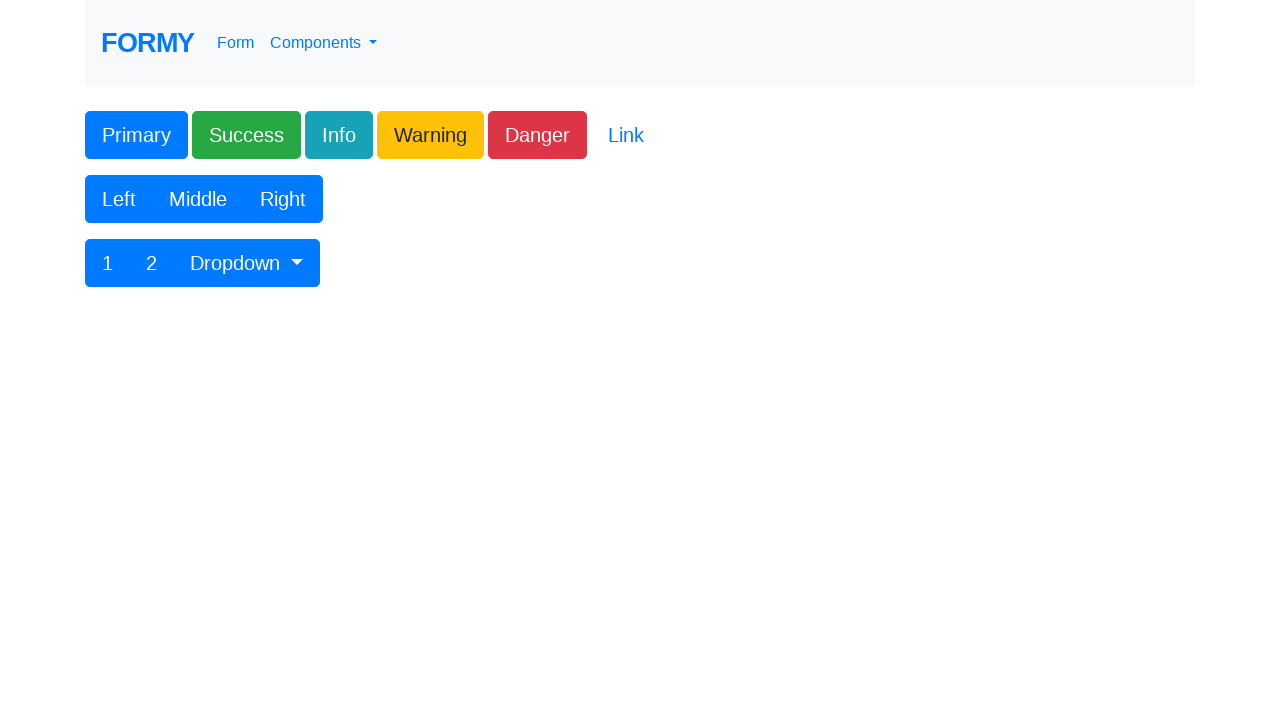

Clicked on the Right button at (283, 199) on button:has-text('Right')
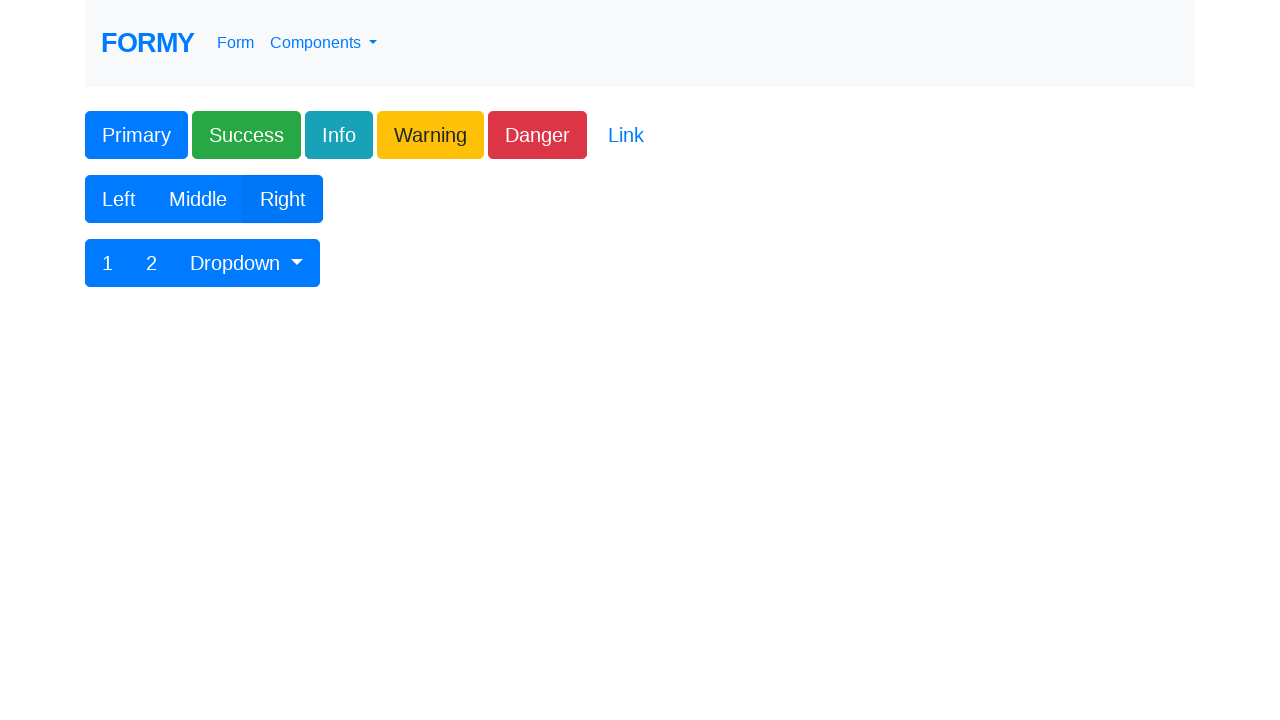

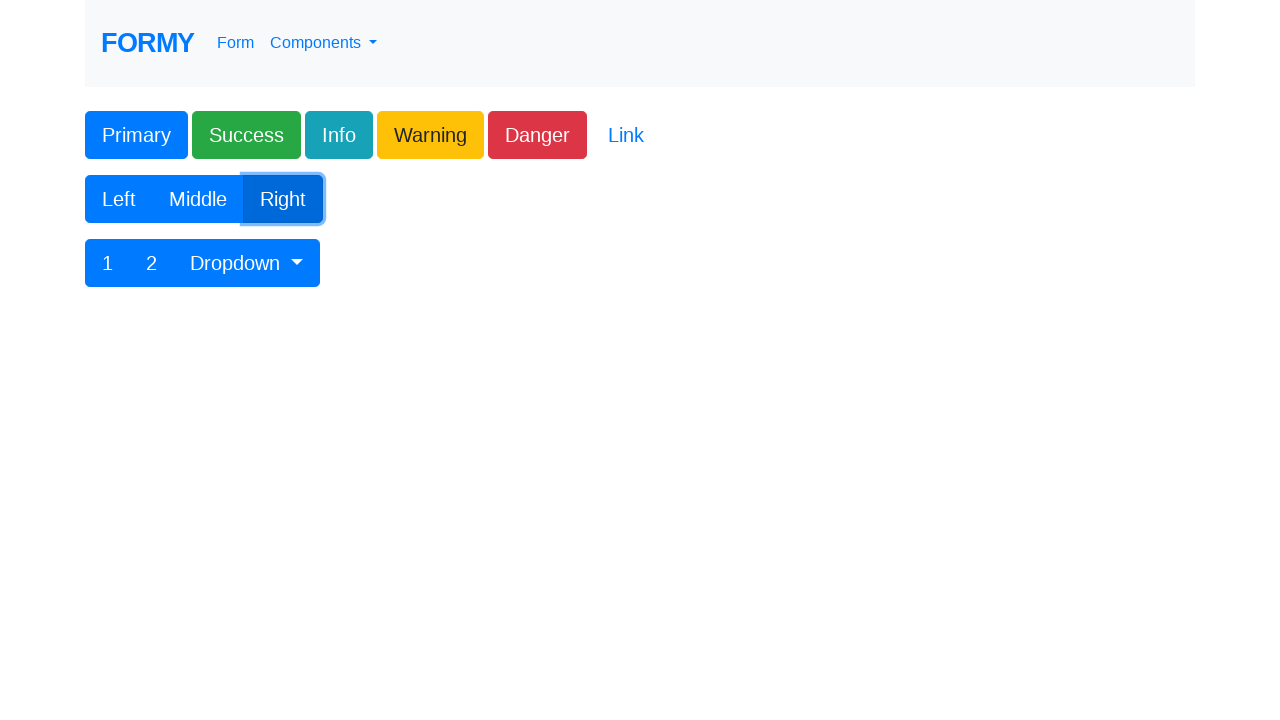